Tests the Hidden Layers page by clicking on the navigation link and then clicking the green button, which reveals a blue button underneath.

Starting URL: http://uitestingplayground.com/

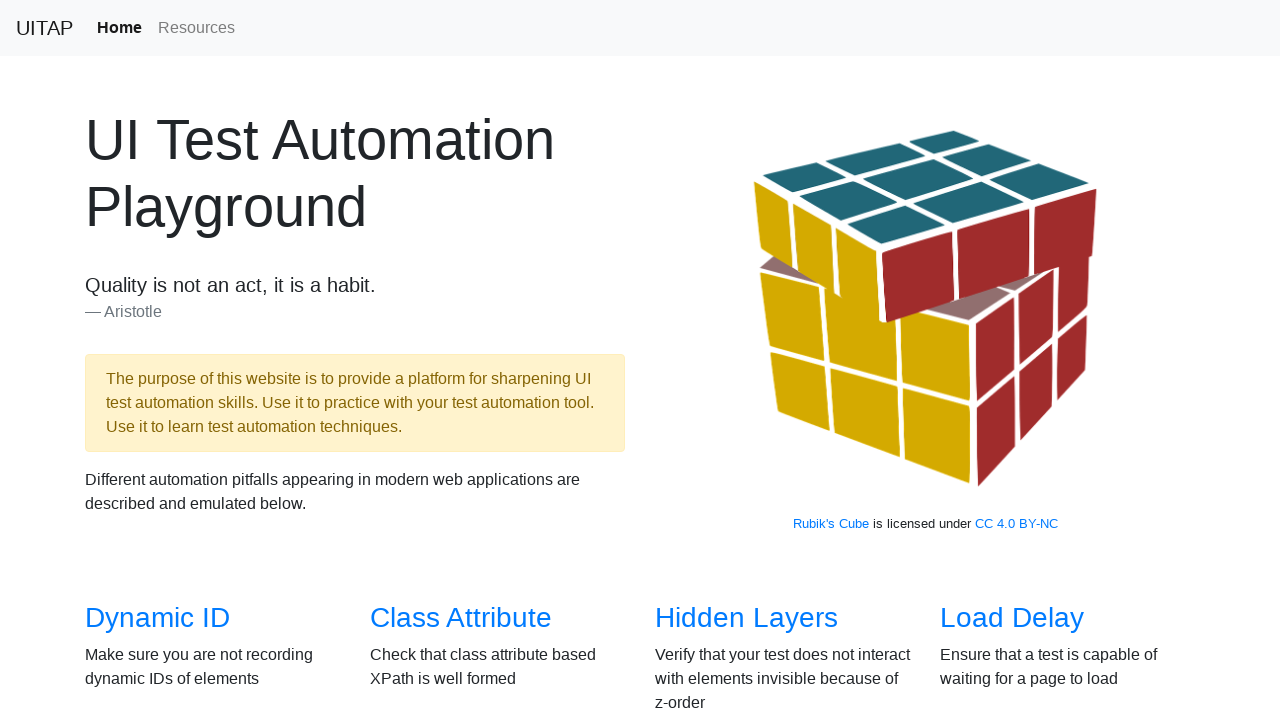

Clicked on Hidden Layers navigation link at (746, 618) on text=Hidden Layers
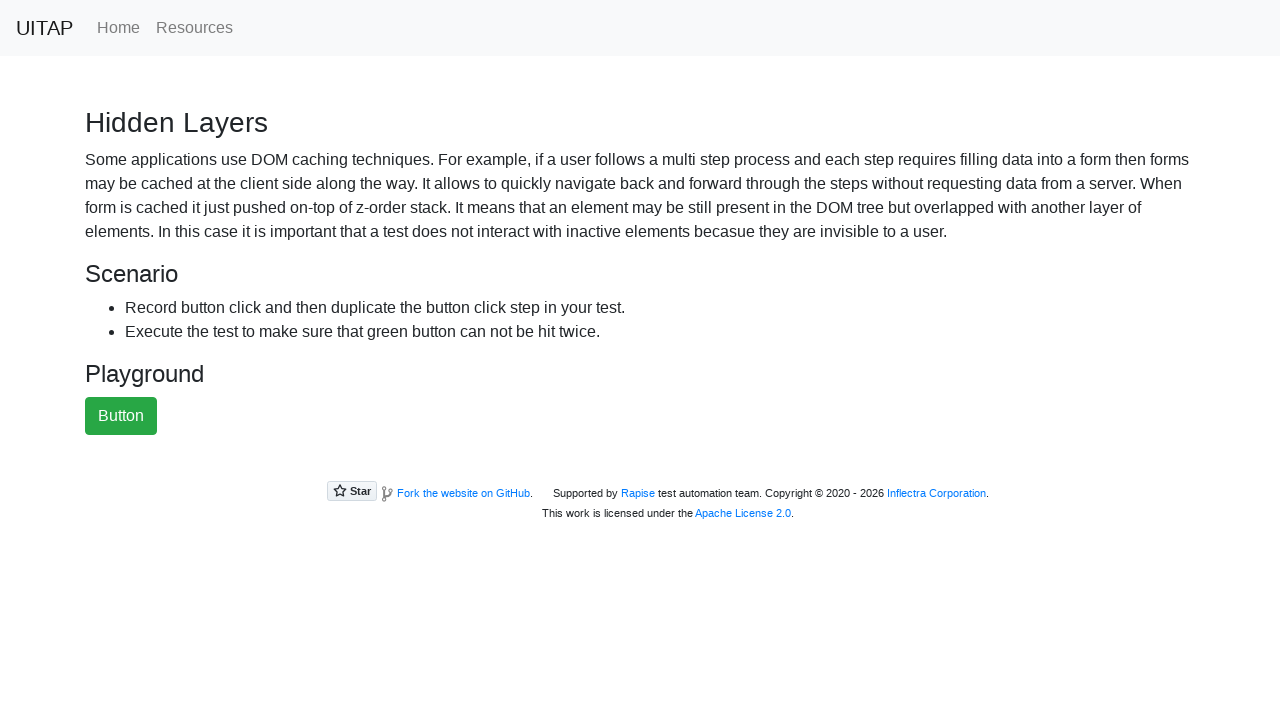

Clicked the green button at (121, 416) on #greenButton
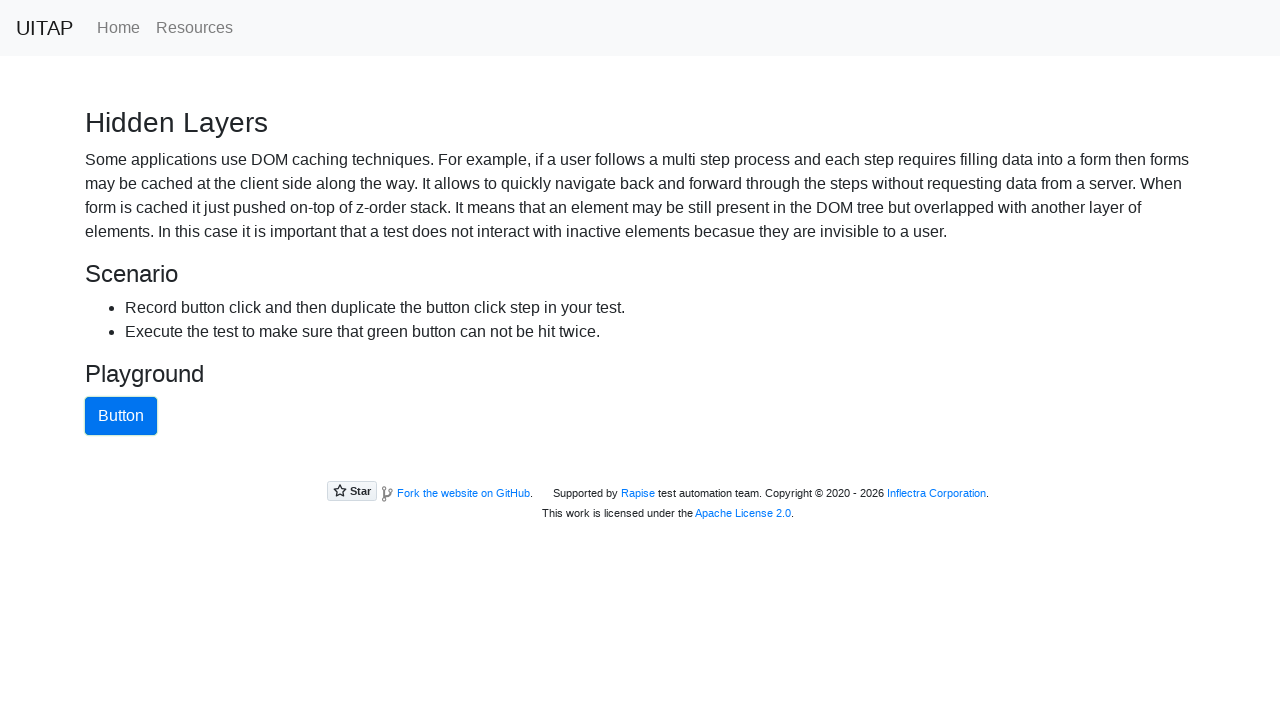

Blue button appeared after clicking green button
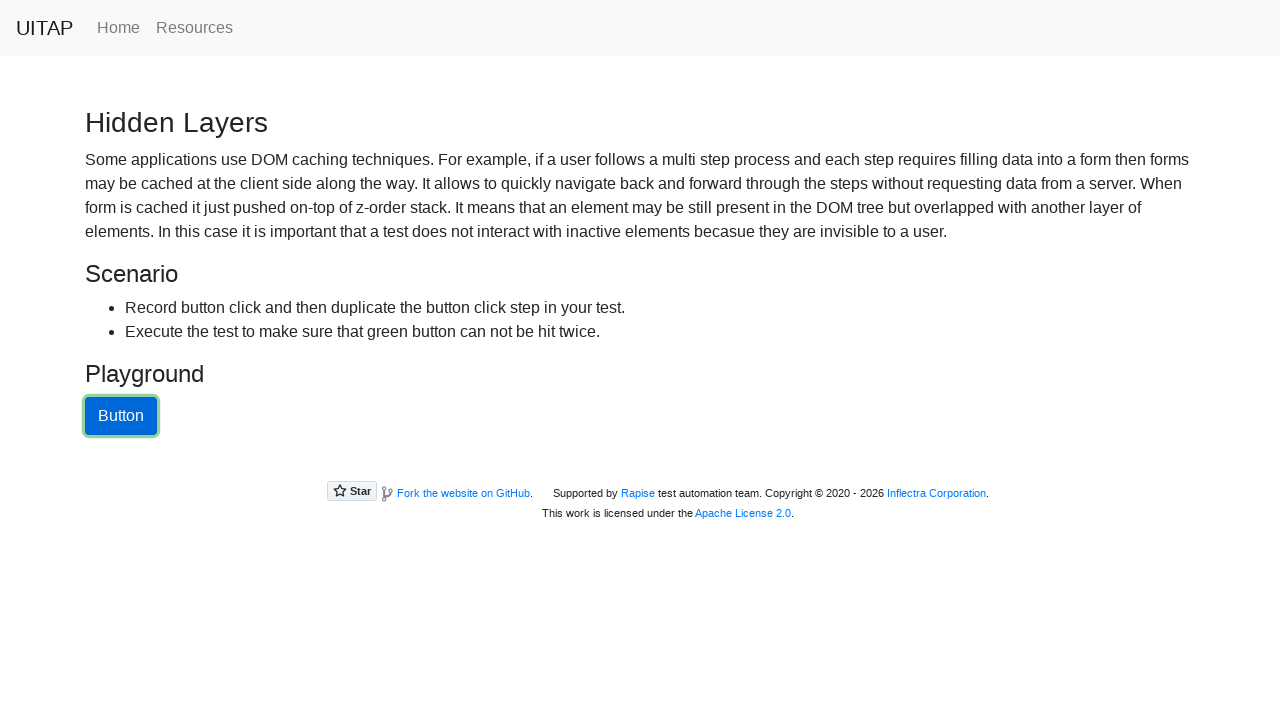

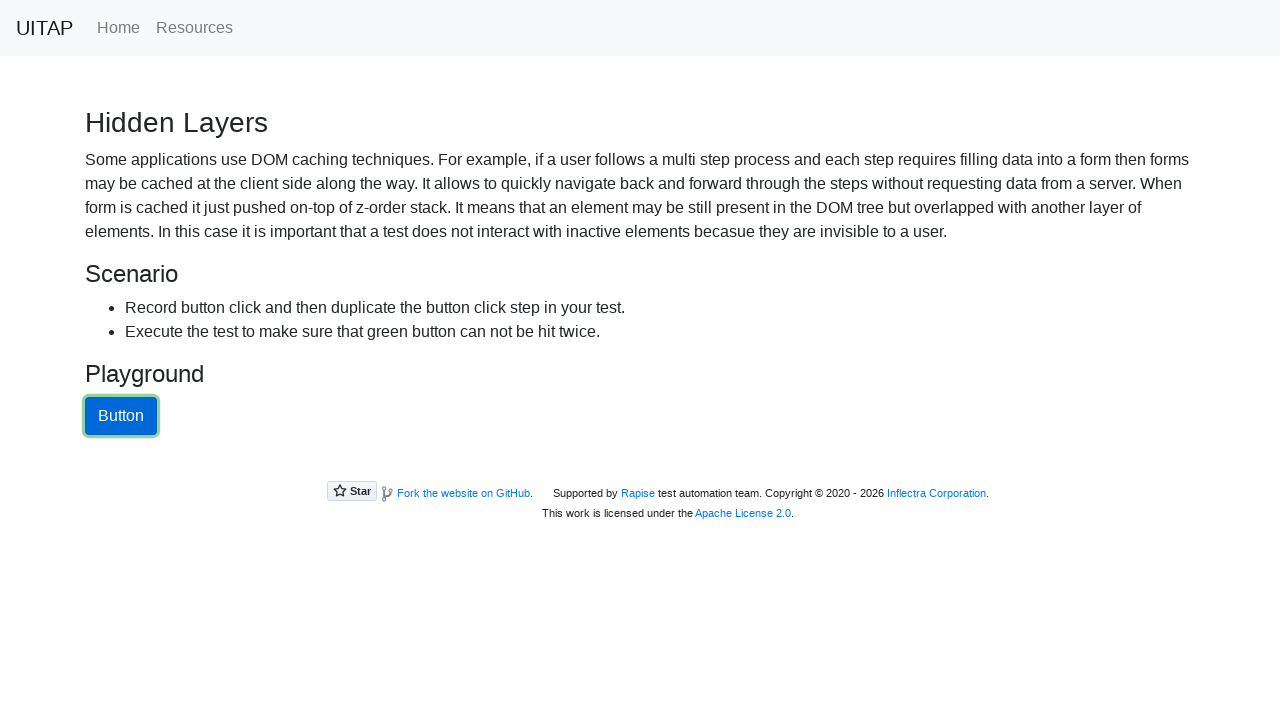